Tests confirmation alert functionality by triggering a confirm dialog and accepting it

Starting URL: https://training-support.net/webelements/alerts

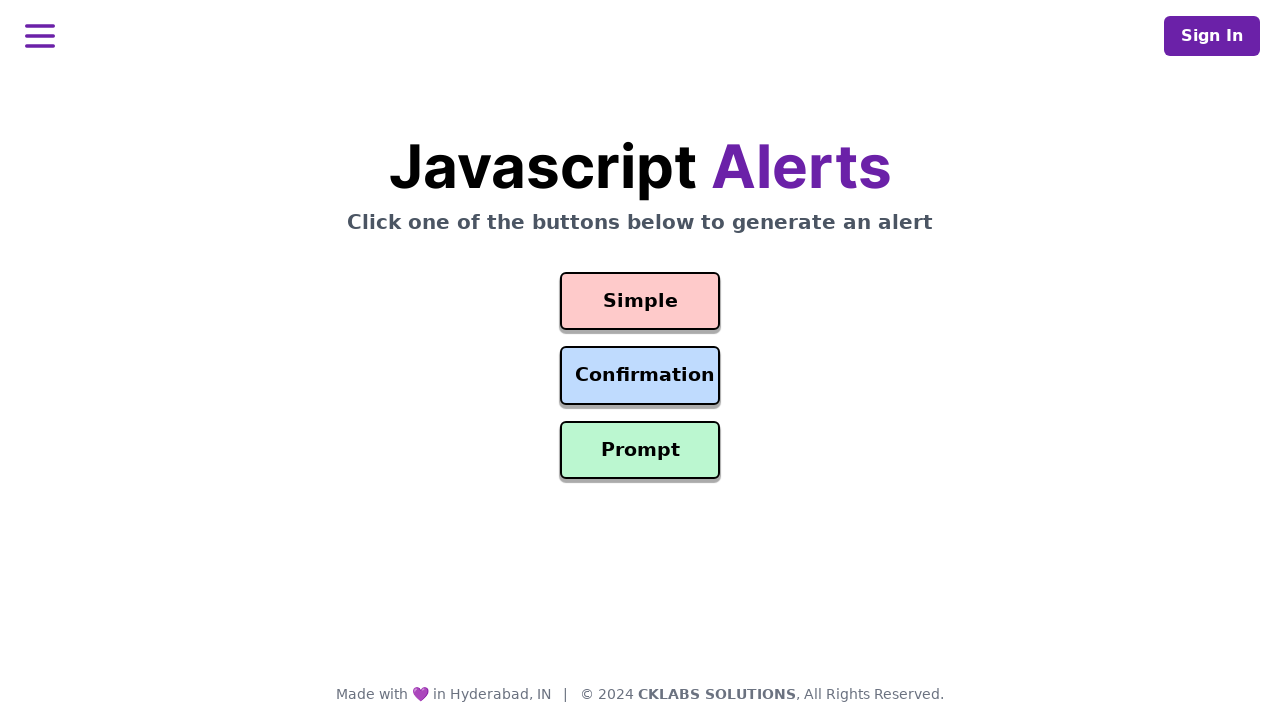

Clicked confirmation alert button at (640, 376) on #confirmation
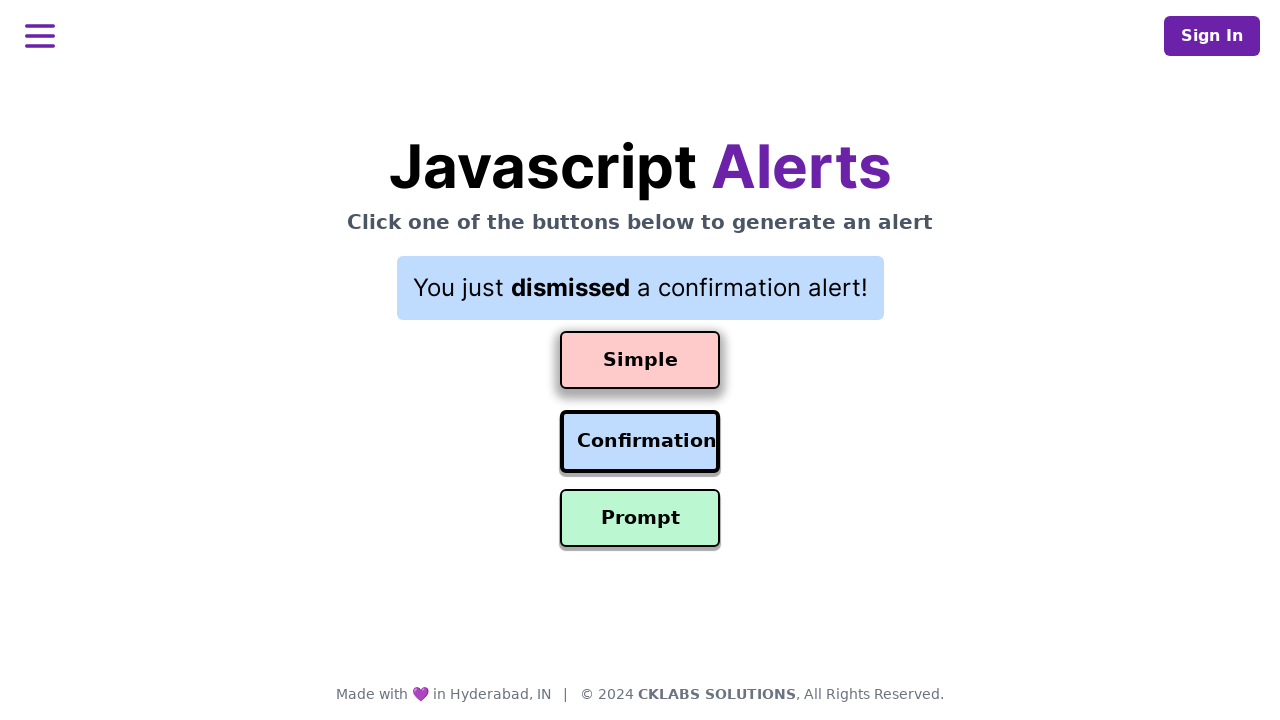

Set up dialog handler to accept confirmation alert
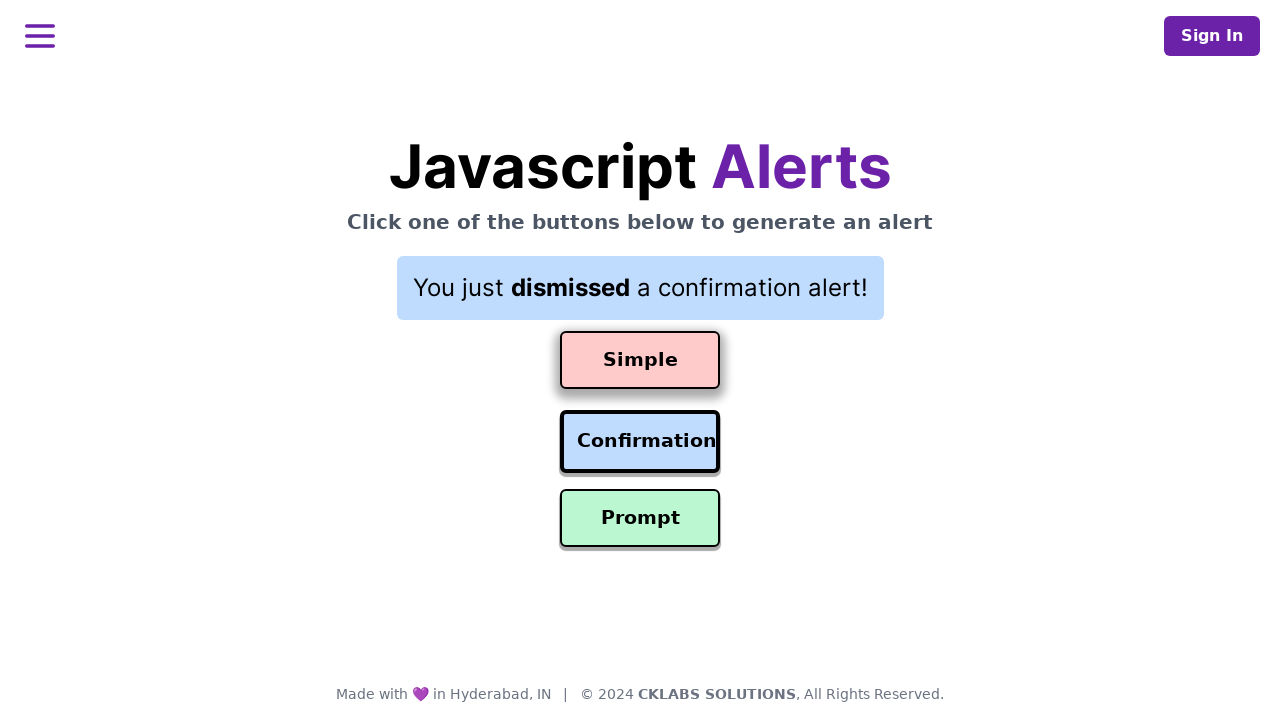

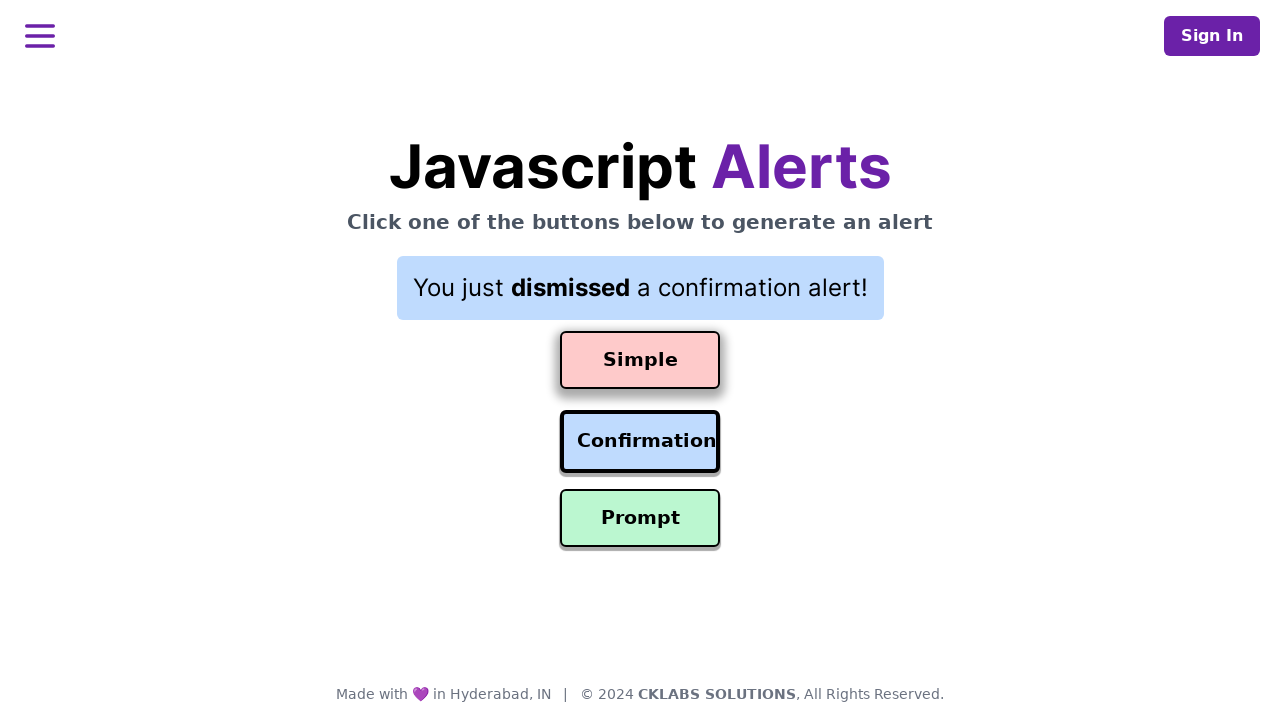